Tests the California DMV used vehicle fee calculator by filling out vehicle information (VIN), purchase details (price and date), and home address information (county, city, zipcode), then submitting the form to calculate registration fees.

Starting URL: https://www.dmv.ca.gov/wasapp/FeeCalculatorWeb/usedVehicleForm.do

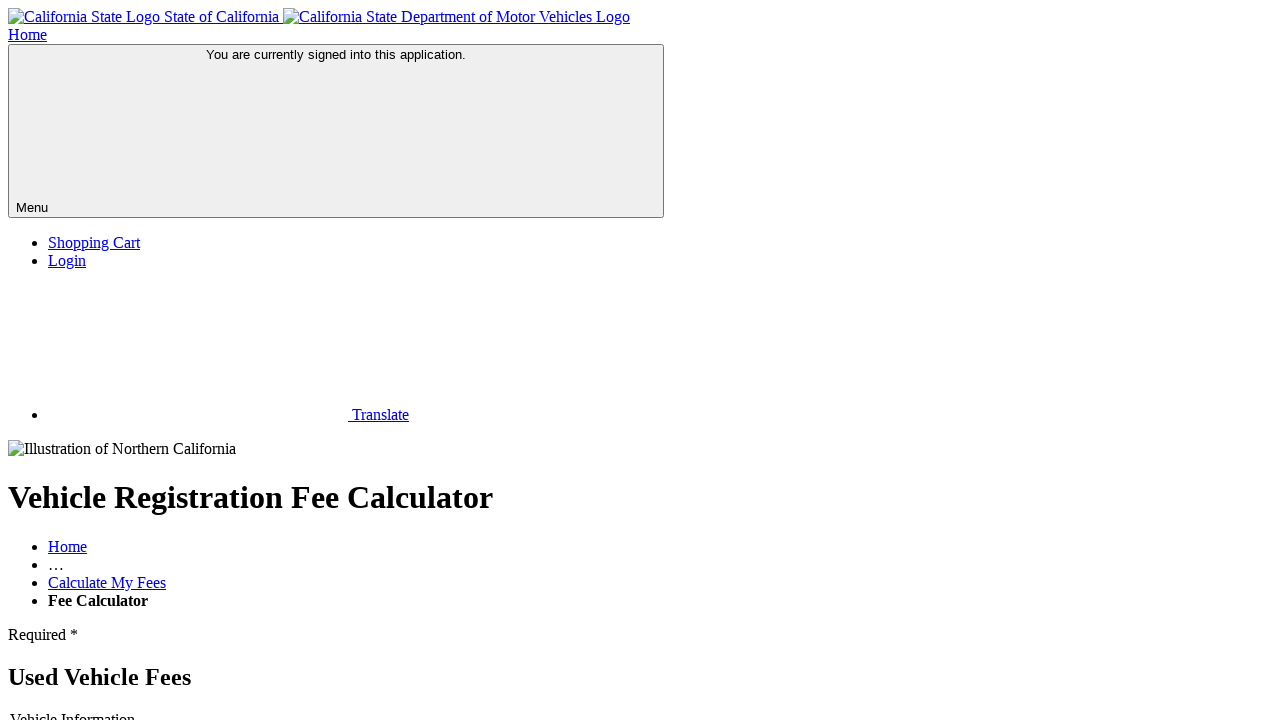

Waited for vehicle VIN form field to load
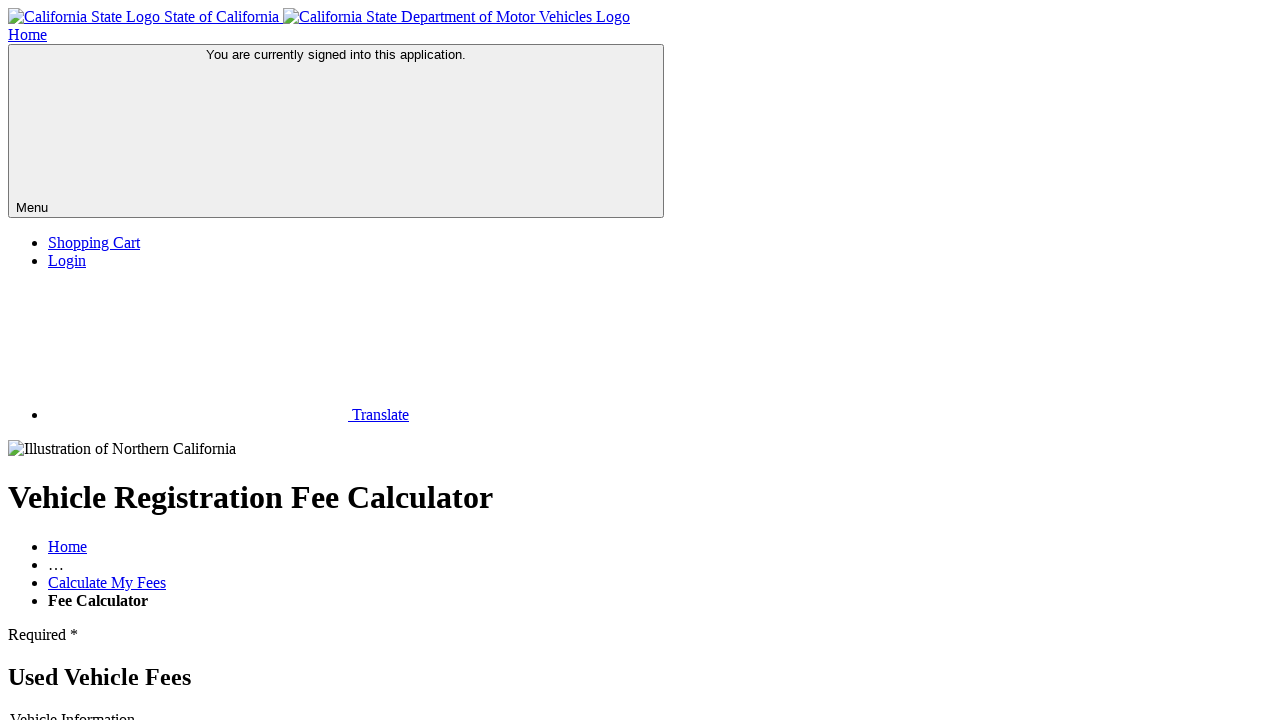

Selected 'No License Plate' option for vehicle information at (99, 361) on xpath=//*[@id="FeeRequestForm"]/fieldset[1]/div/ul/li[2]/label
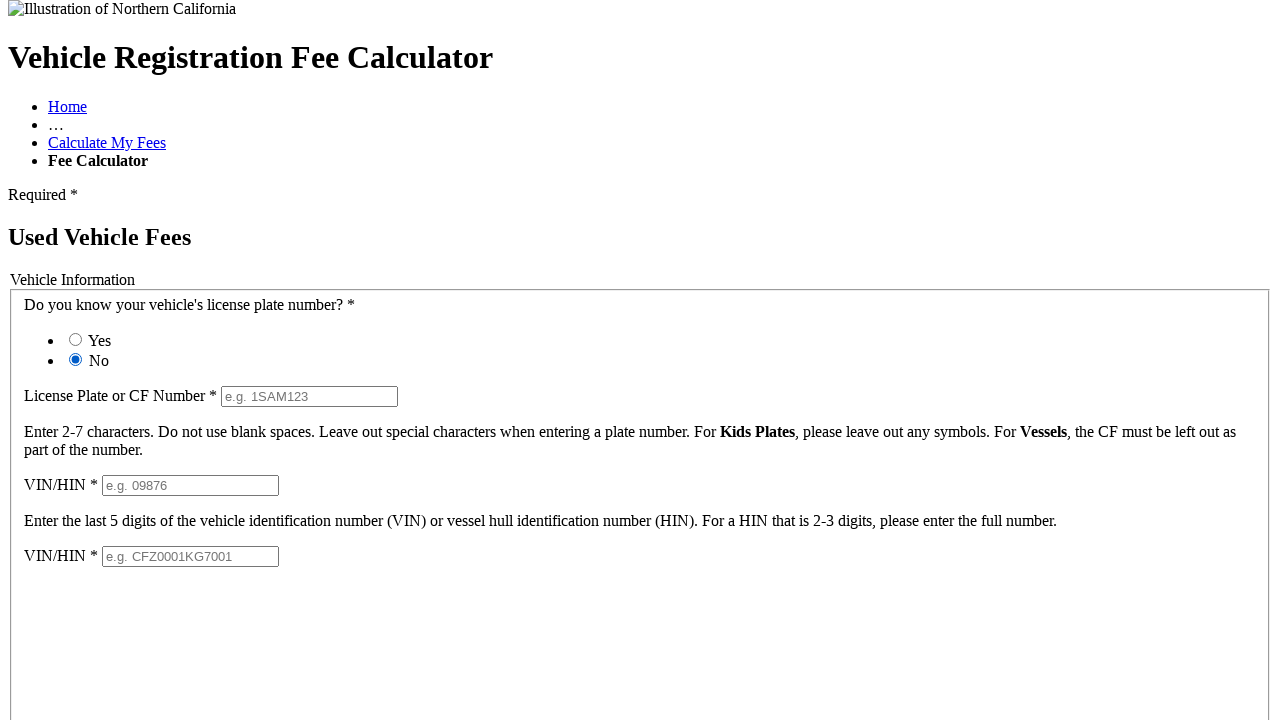

Entered VIN number: 1HGEJ8148TL064973 on #vehicleVinFull
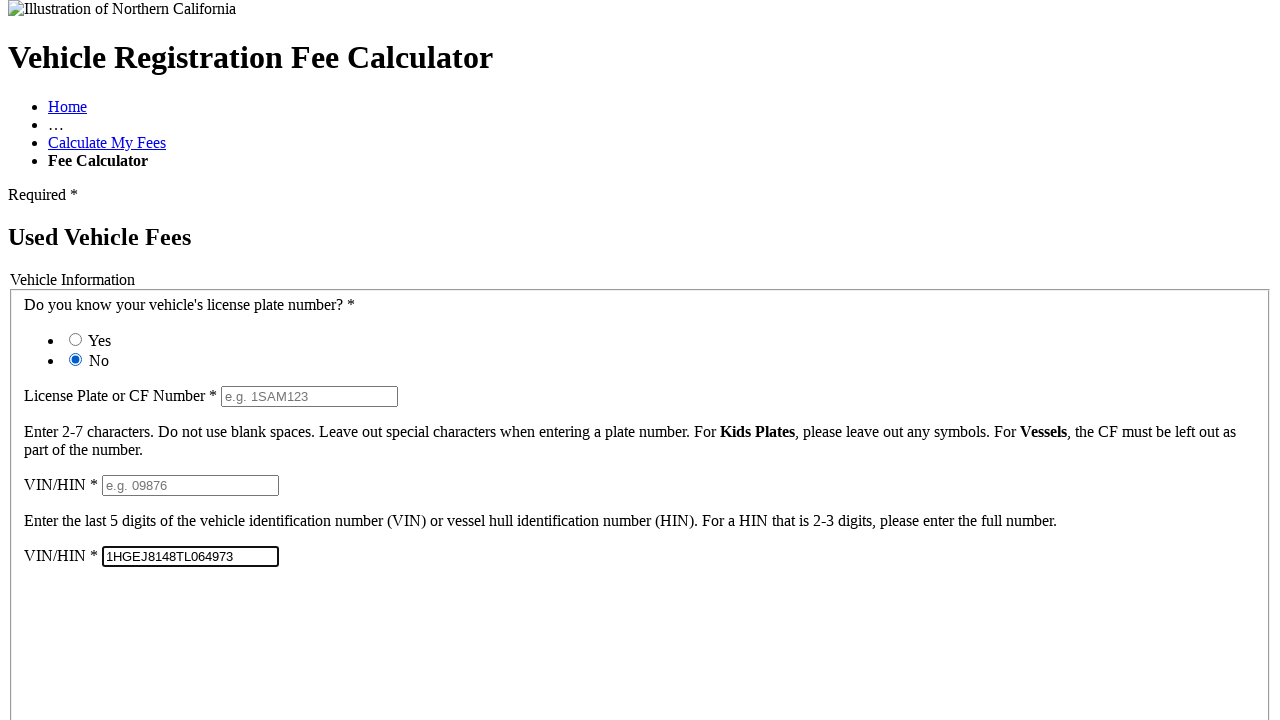

Selected 'acquired from private party' option at (118, 360) on xpath=//*[@id="acquiredFrom"]/li[1]/label
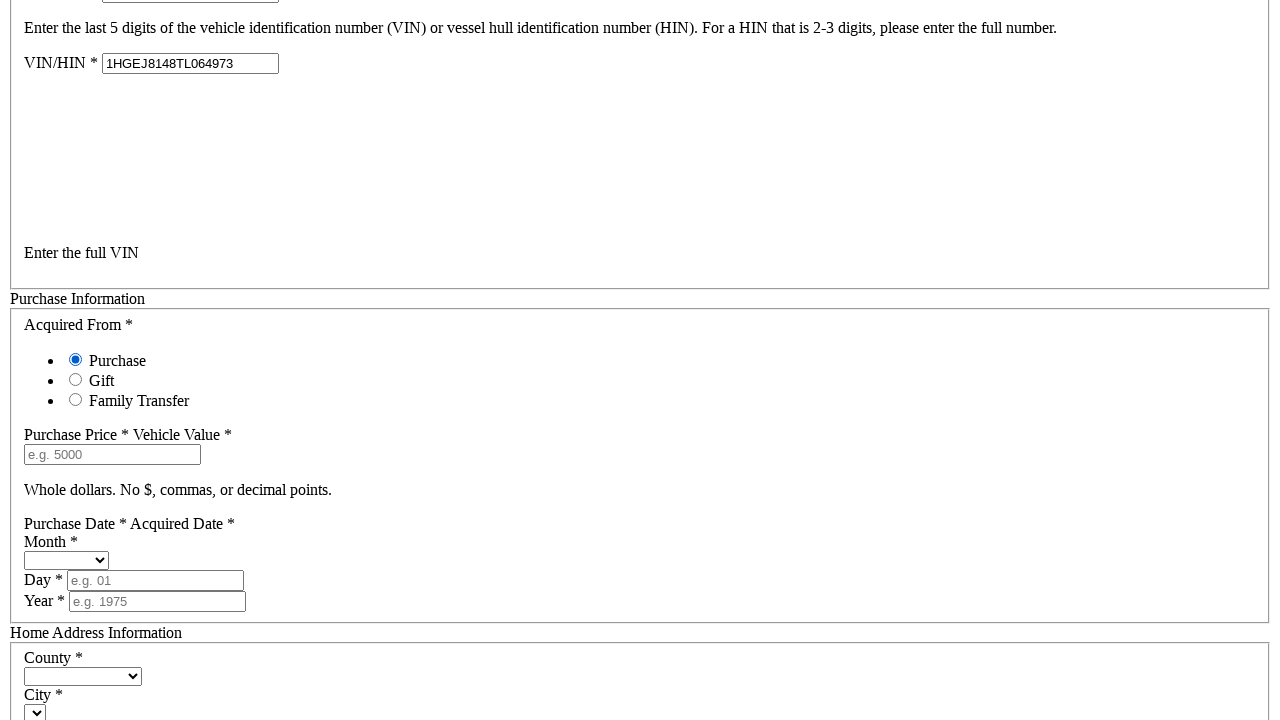

Entered purchase price: $1000 on #purchasePrice
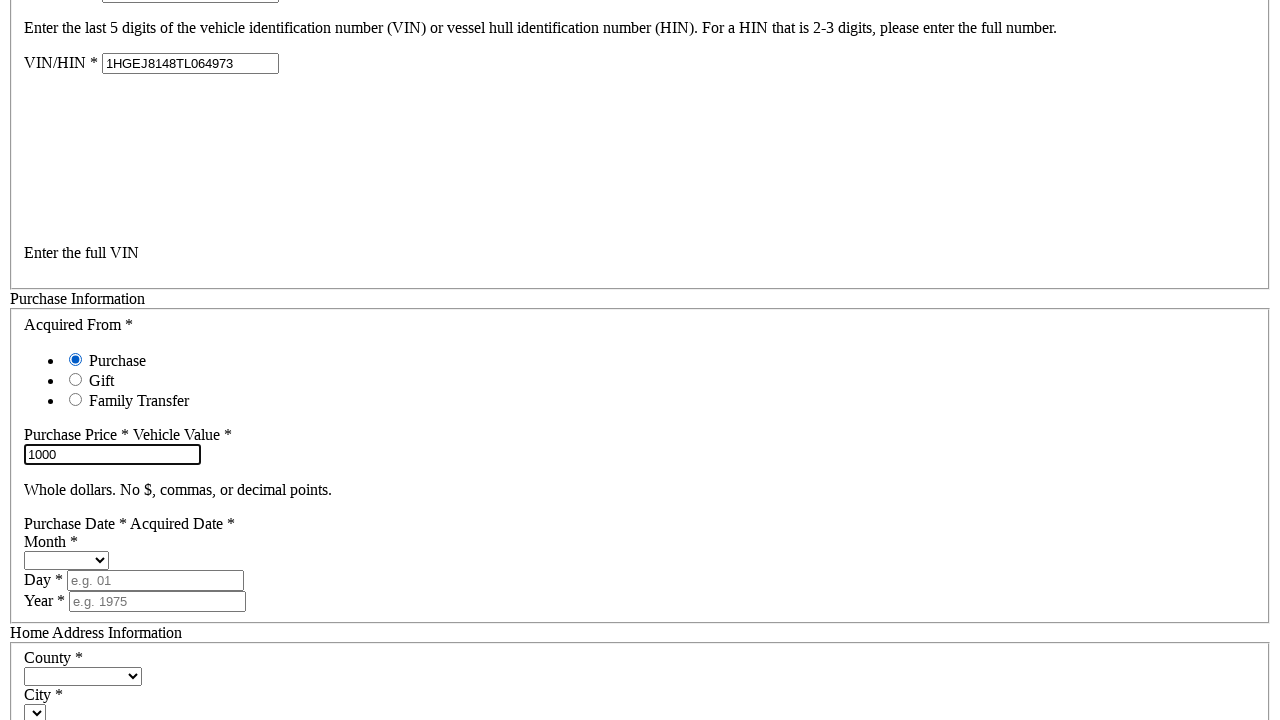

Selected purchase month: January on #purchaseMonth
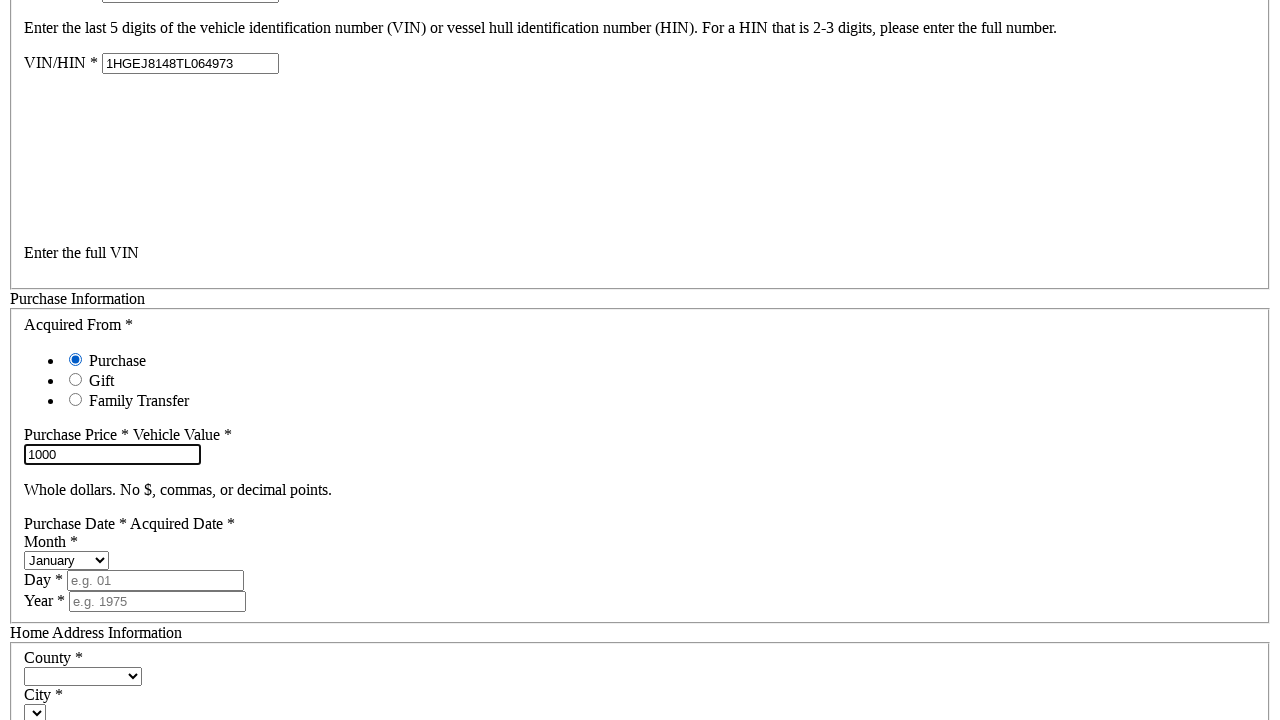

Entered purchase day: 15 on #purchaseDay
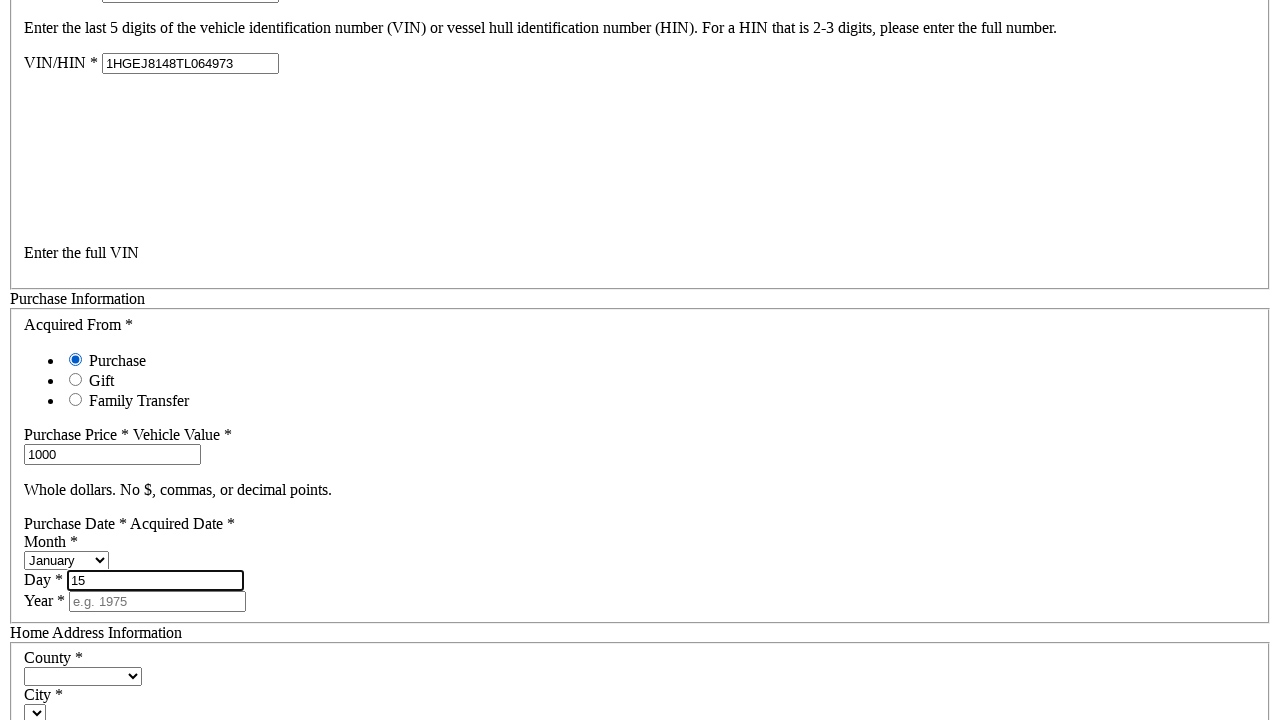

Entered purchase year: 2024 on #purchaseYear
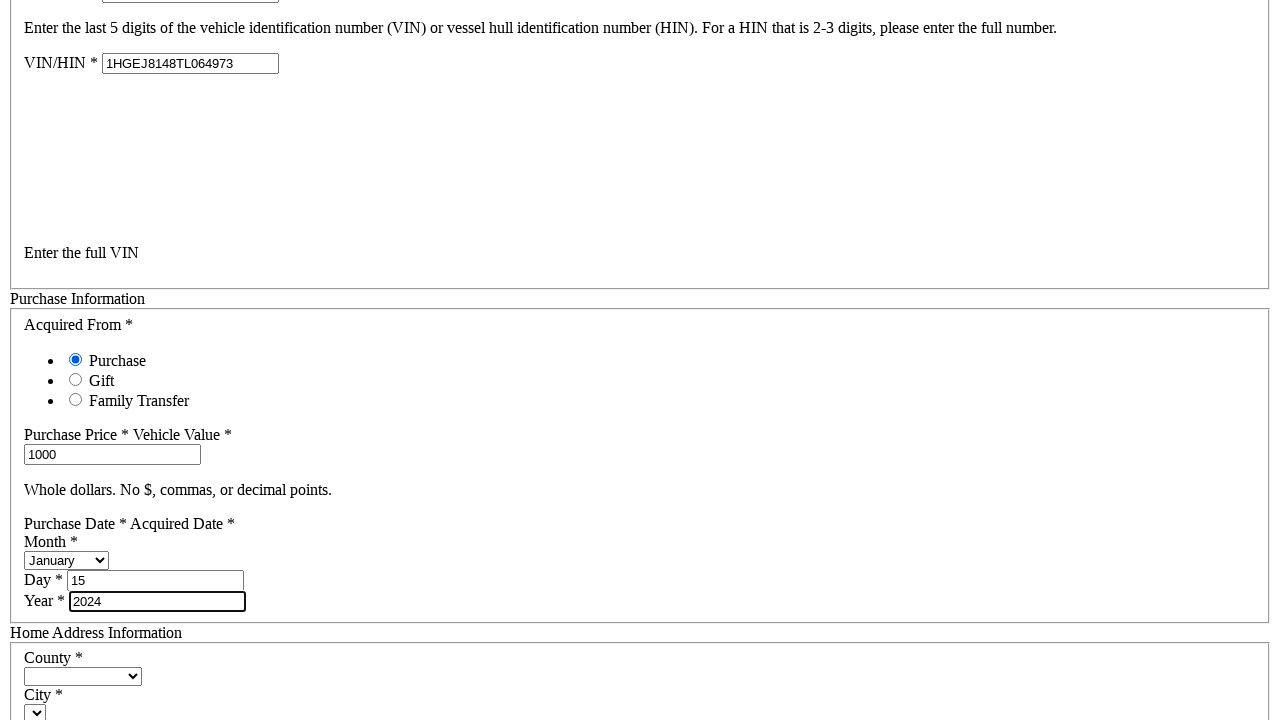

Selected county: Los Angeles on #countyCode
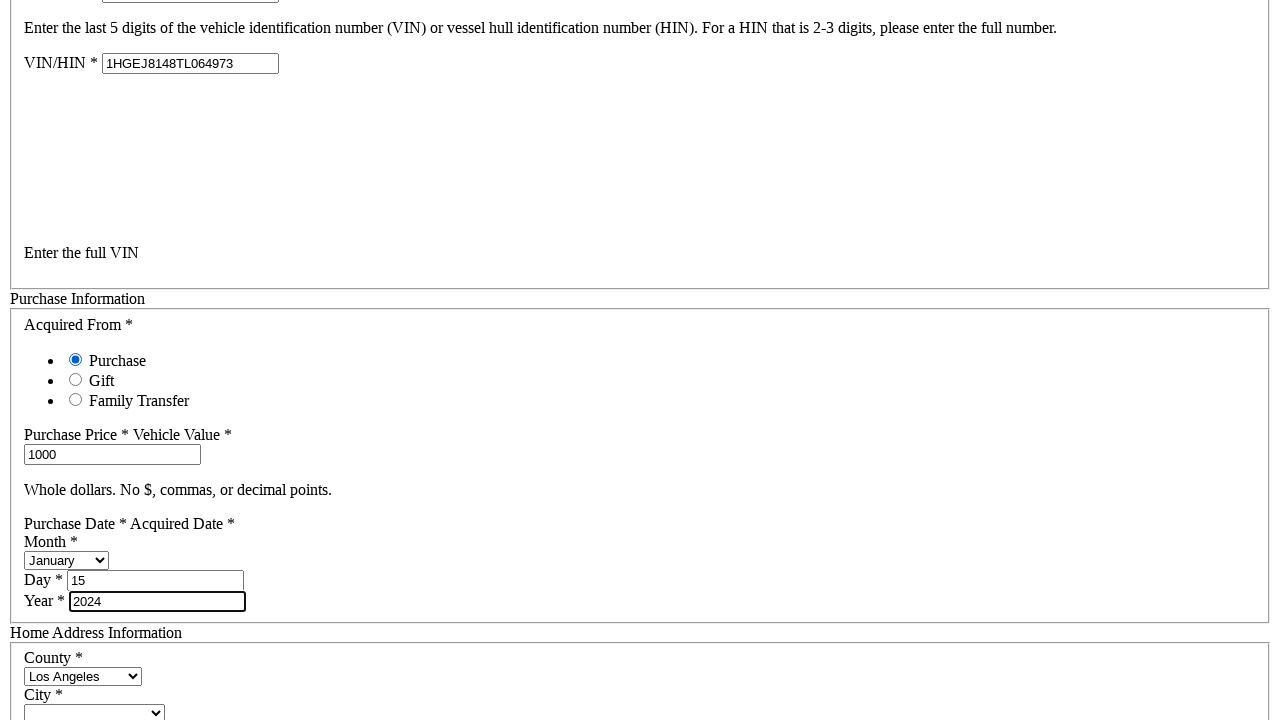

Waited for city dropdown to populate after county selection
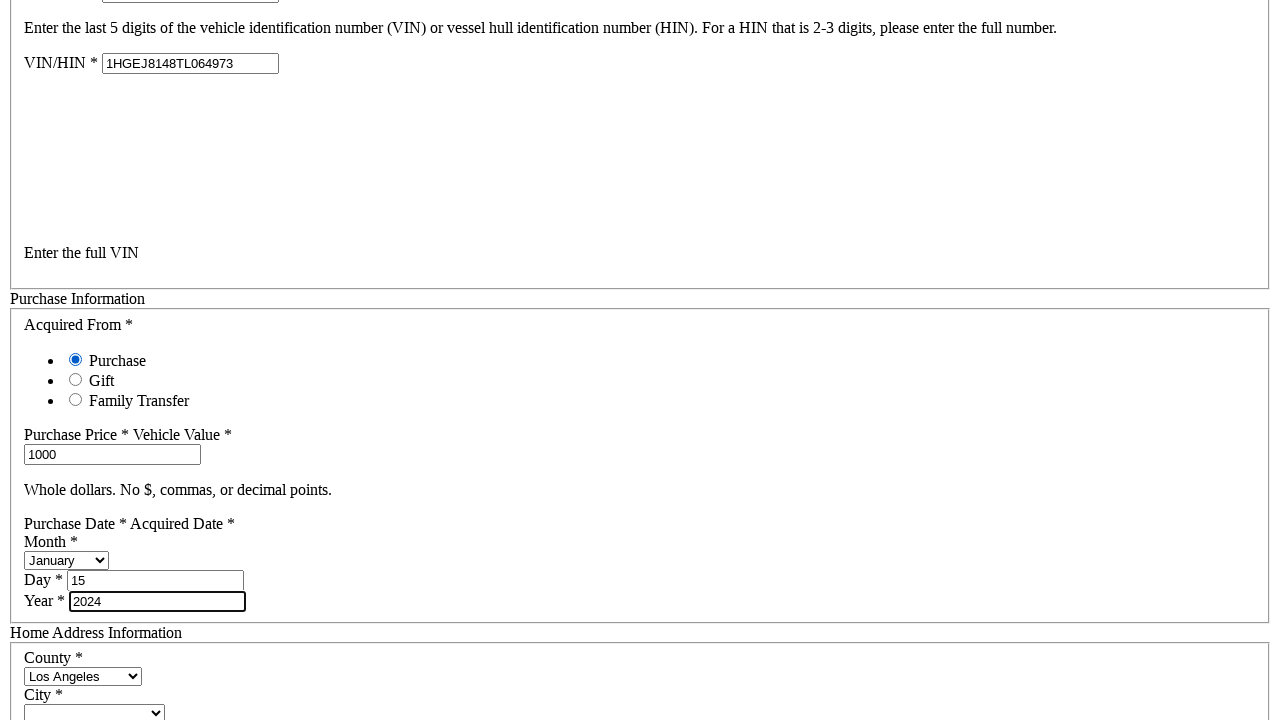

Selected city: Pasadena on #cityNameSelect
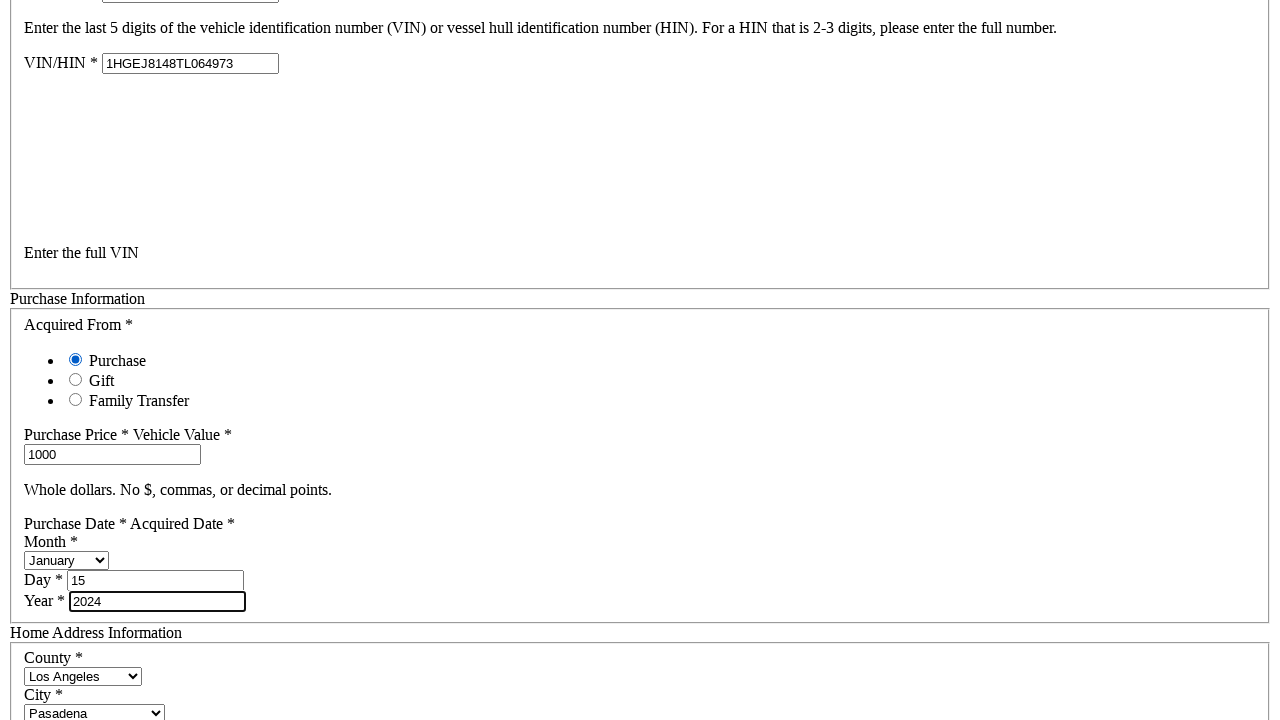

Entered zipcode: 91107 on #zipCode
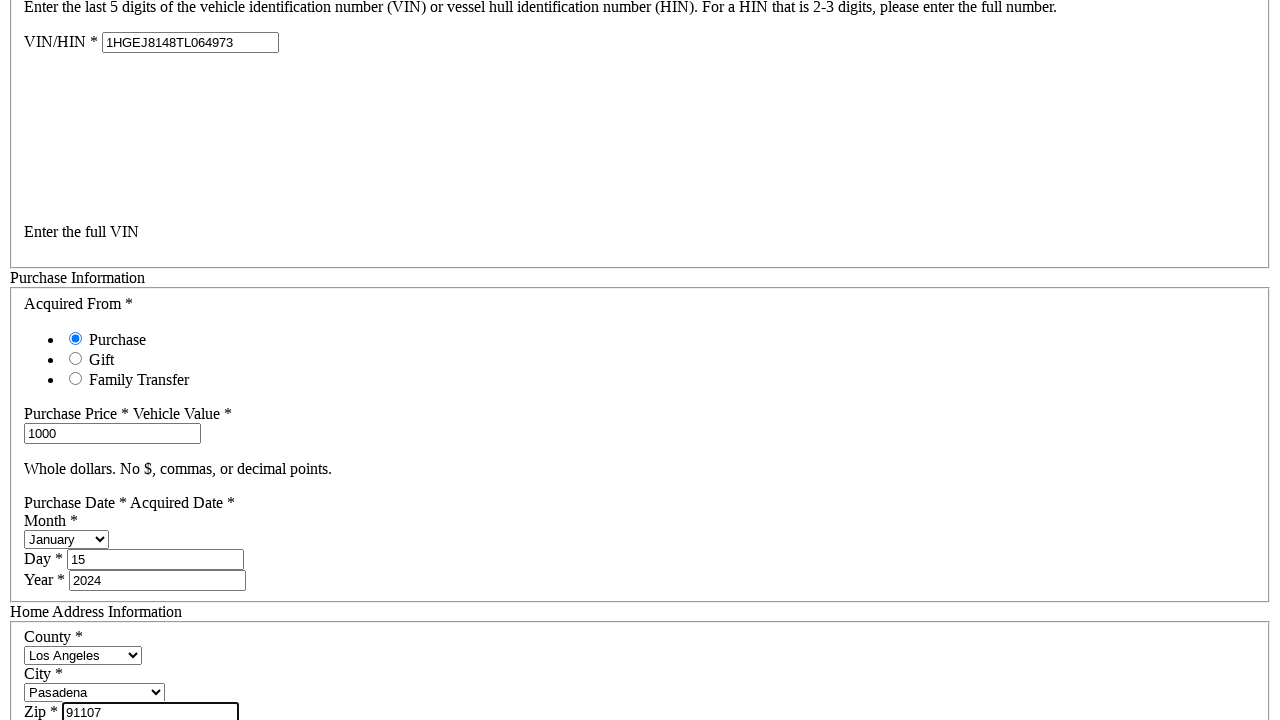

Clicked Calculate button to compute registration fees at (43, 361) on xpath=//*[@id="FeeRequestForm"]/div/button[1]
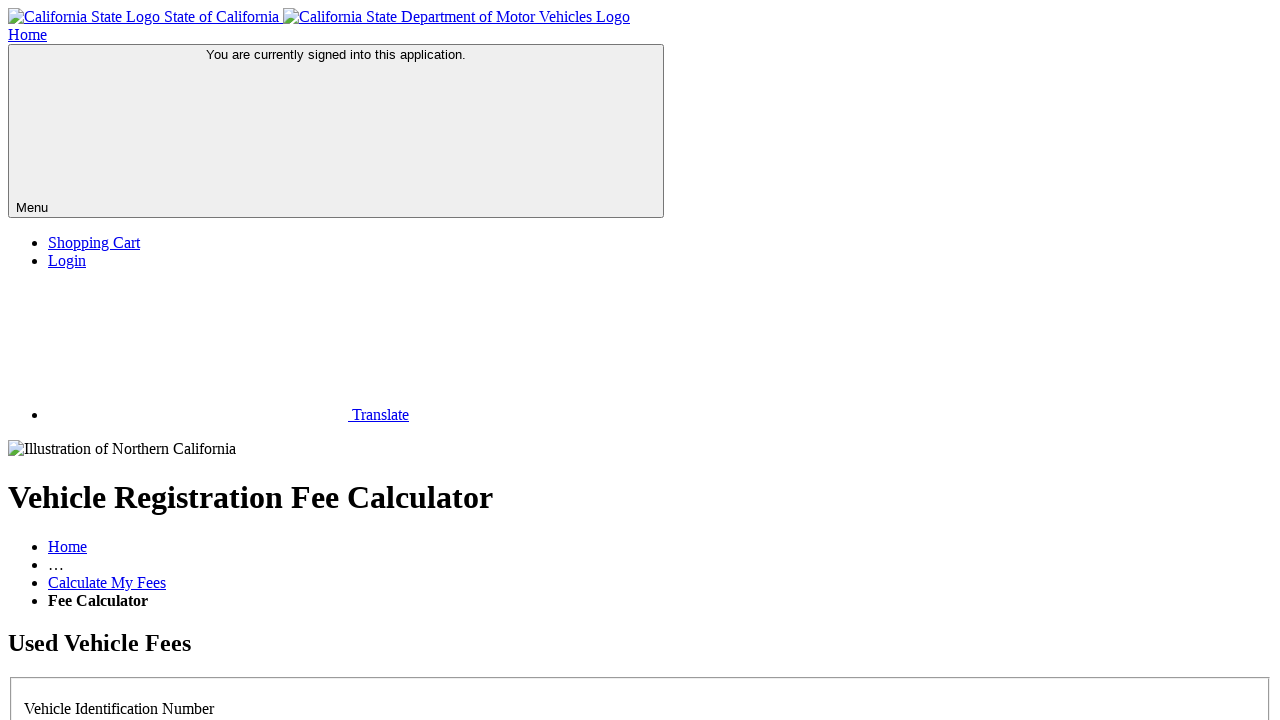

Registration fee calculation results loaded and displayed
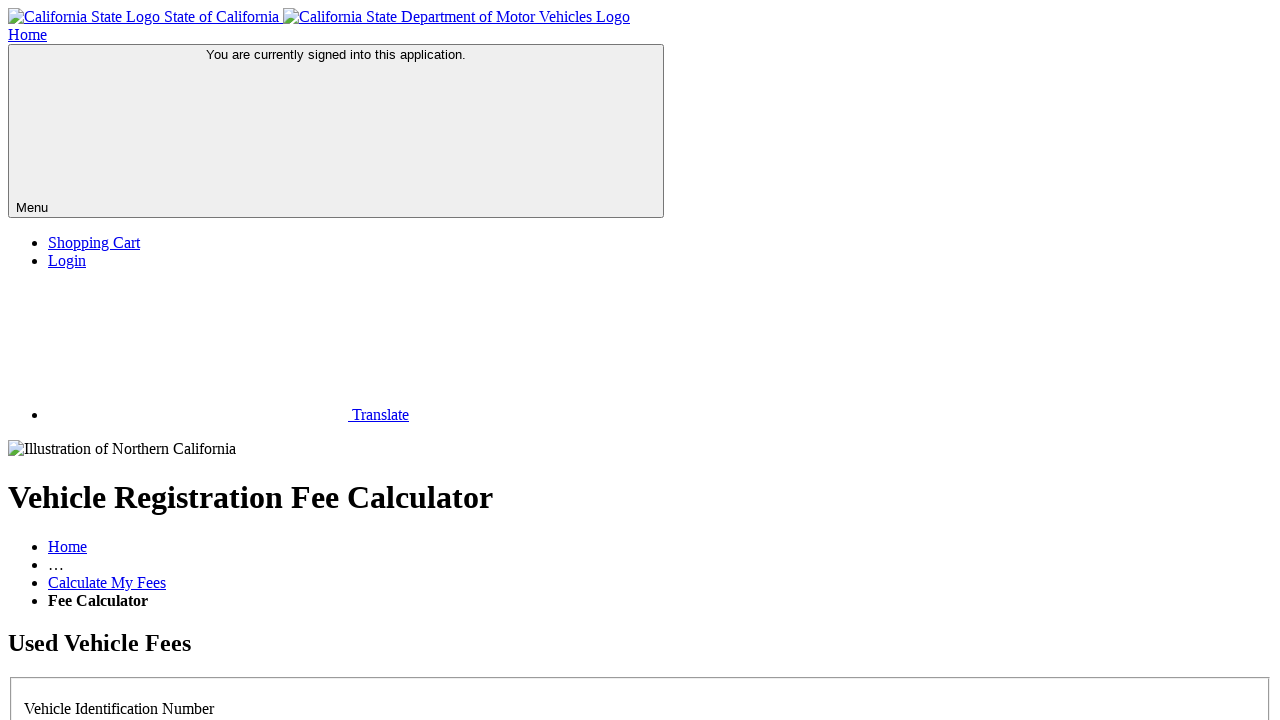

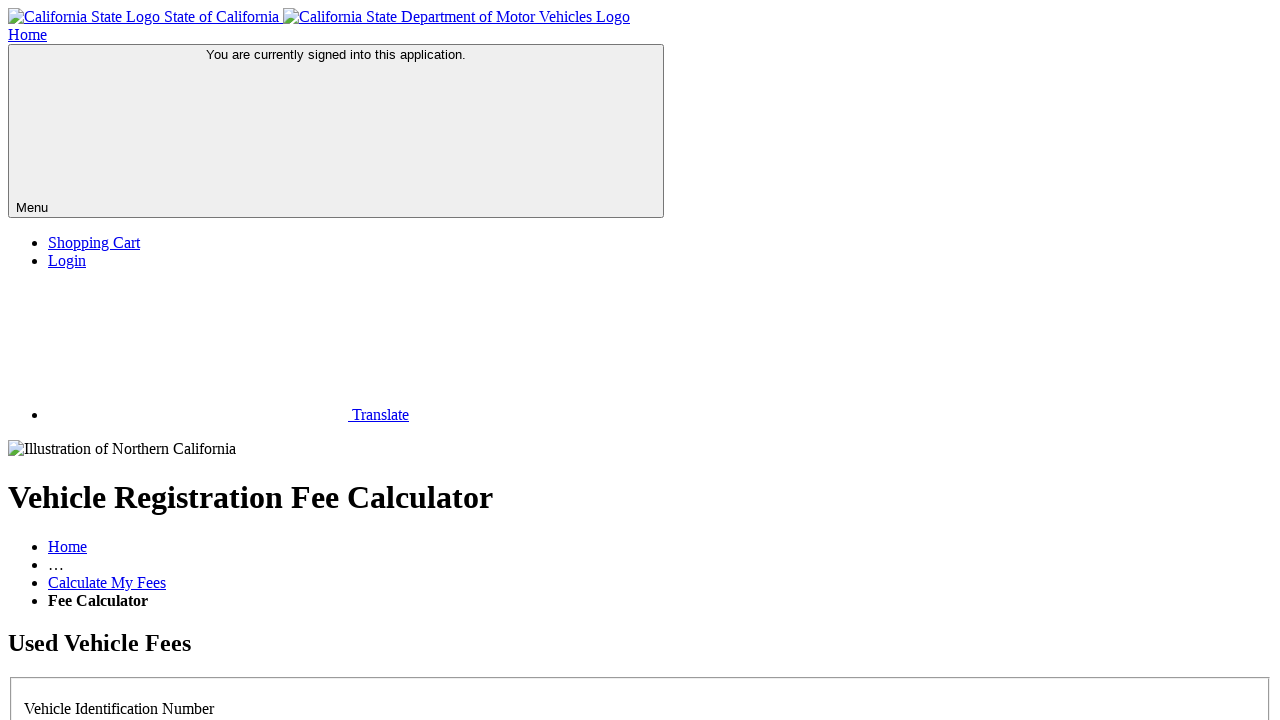